Tests a dynamic element appearance by clicking a button and waiting for a paragraph element to appear, then performs multiple soft assertions on the text content.

Starting URL: https://testeroprogramowania.github.io/selenium/wait2.html

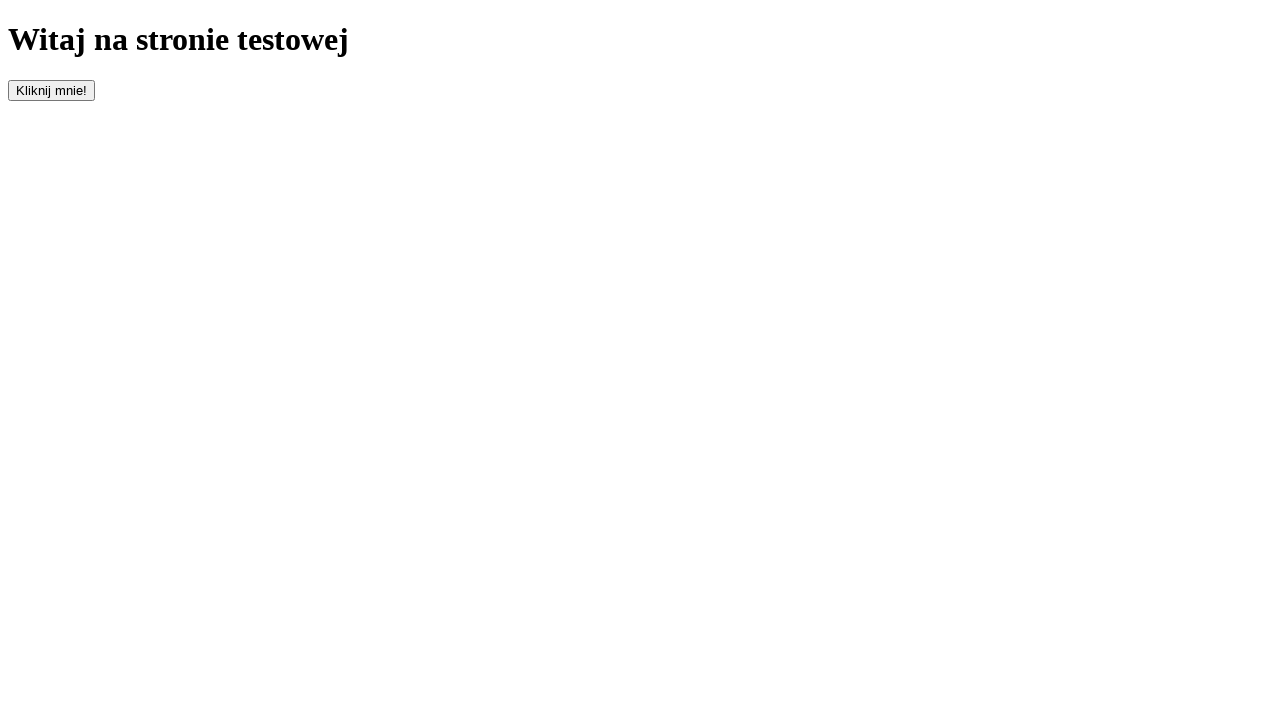

Clicked the #clickOnMe button to trigger element appearance at (52, 90) on #clickOnMe
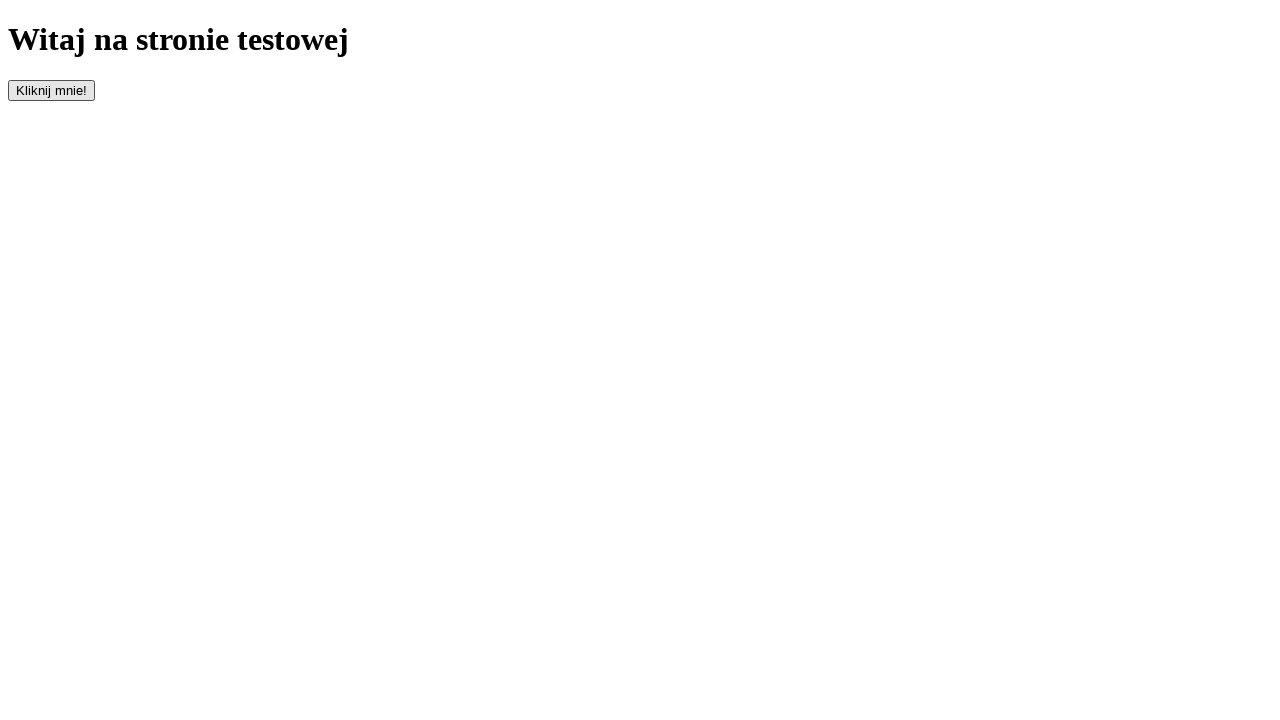

Waited for paragraph element to appear
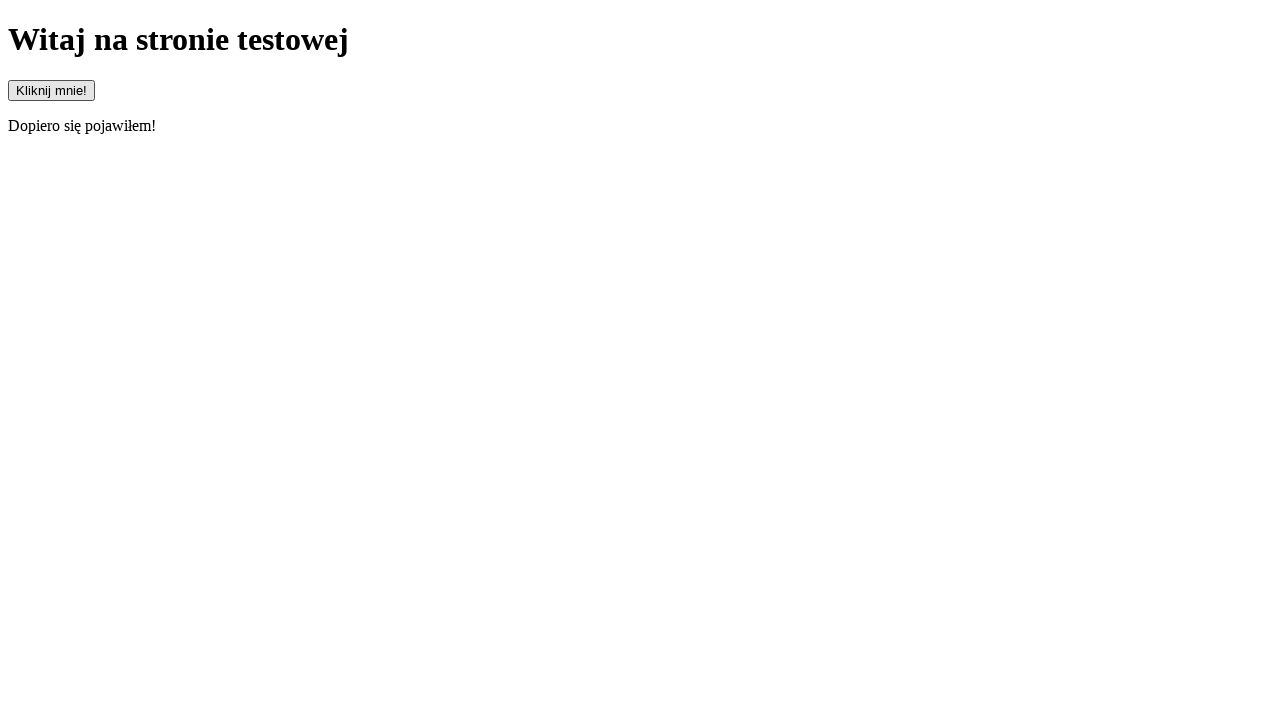

Located the paragraph element
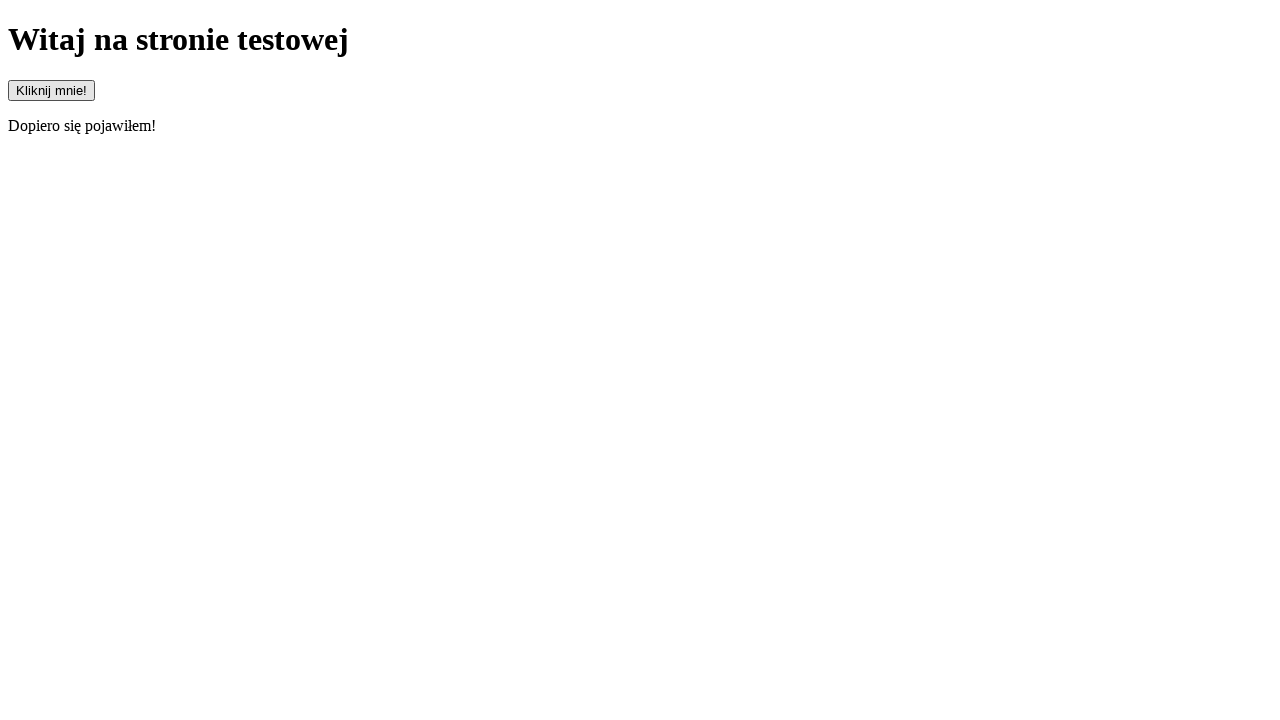

Verified that paragraph element is visible
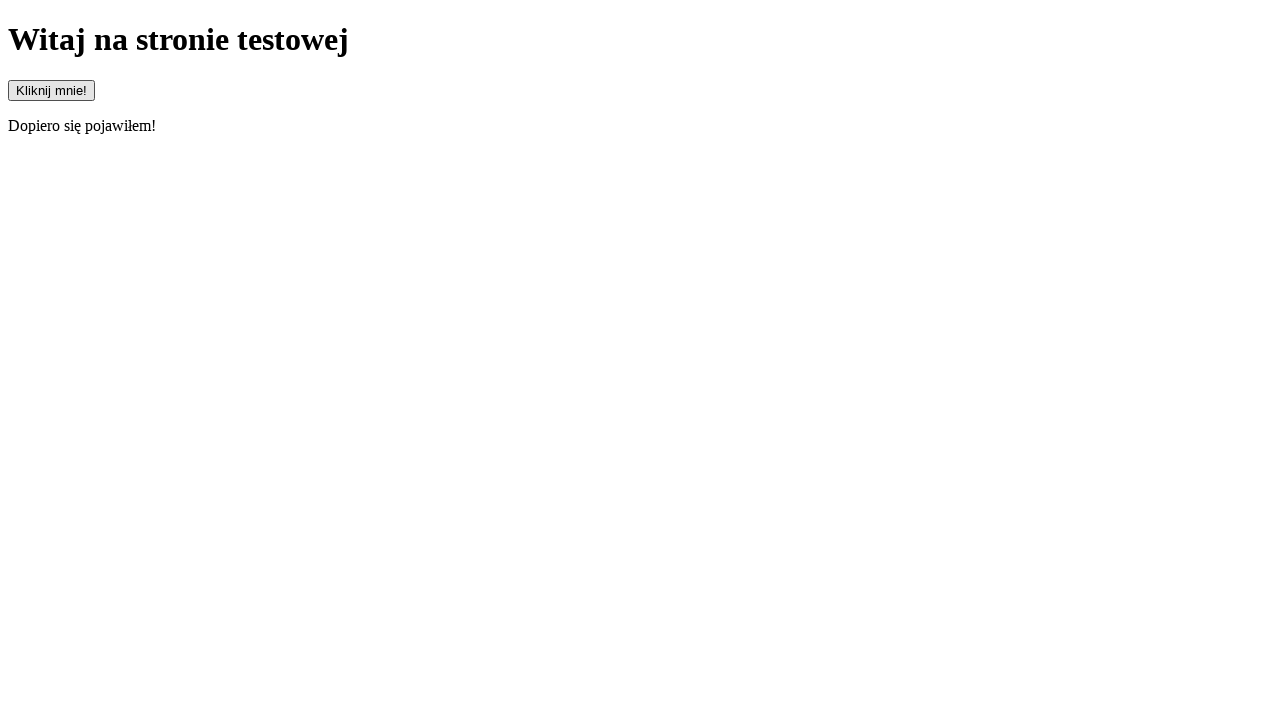

Retrieved text content from paragraph element
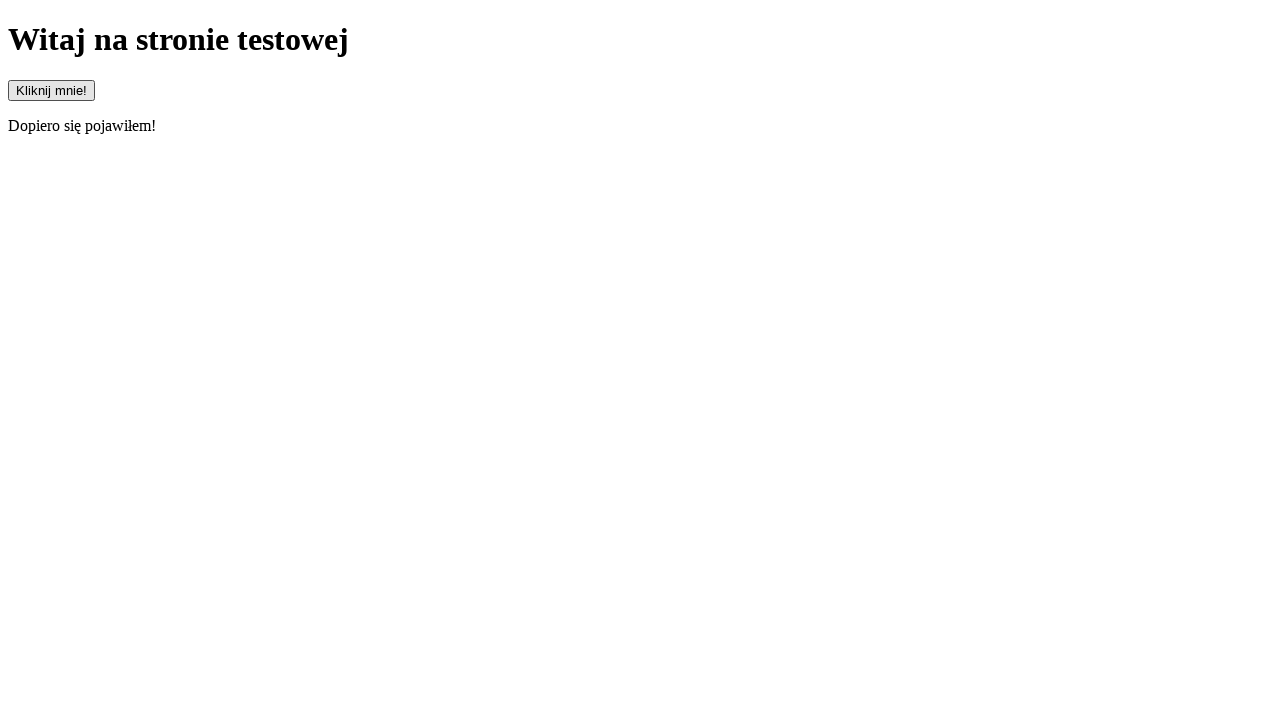

Verified that paragraph text starts with 'Dopiero'
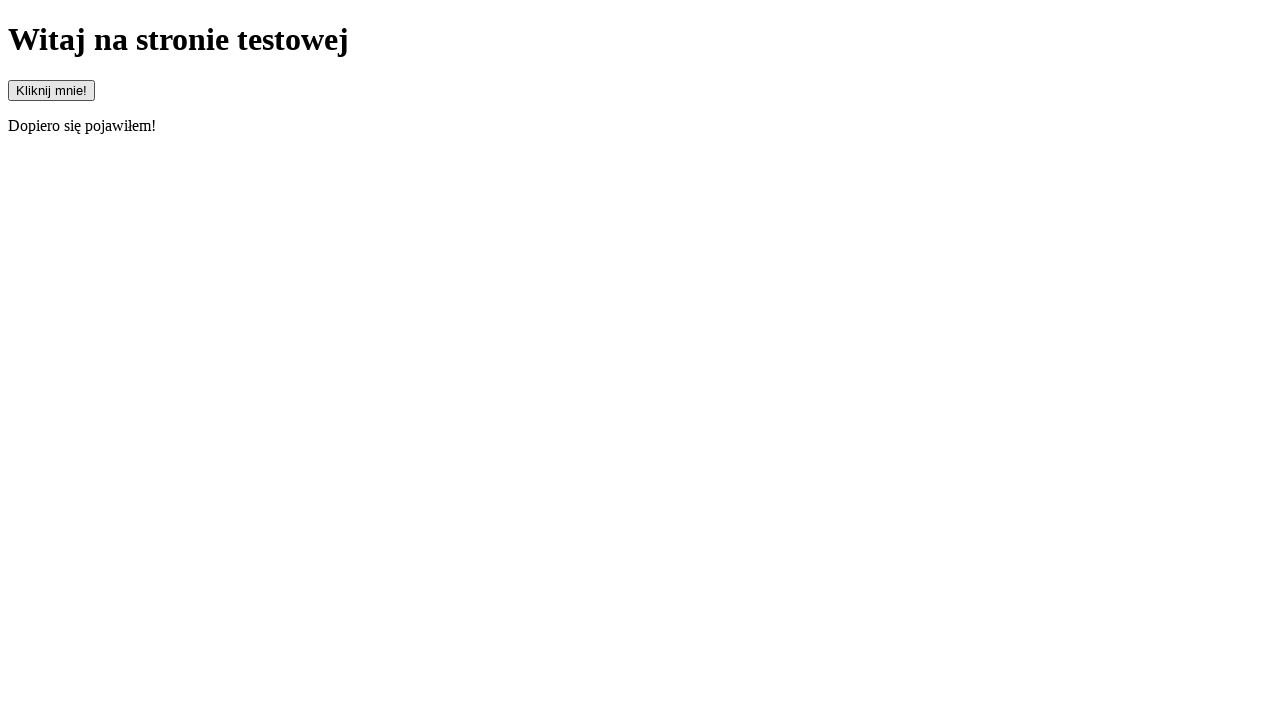

Verified that paragraph text does not start with 'Pojawiłem'
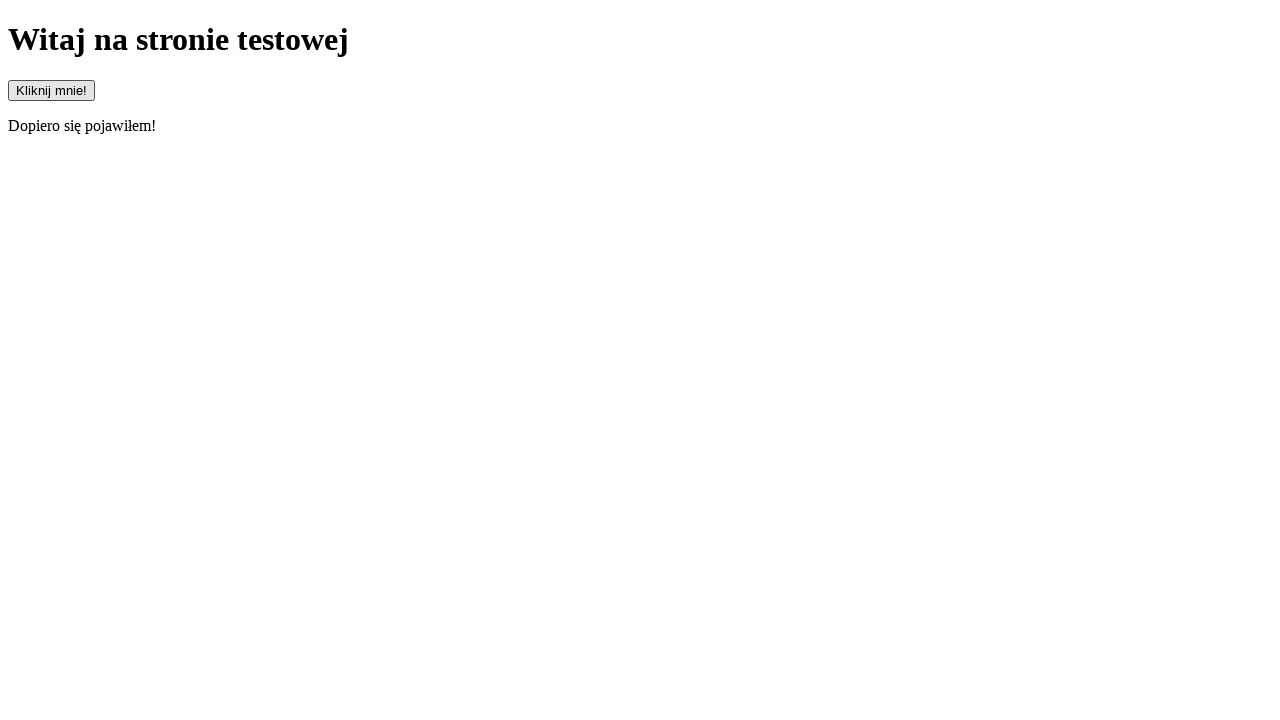

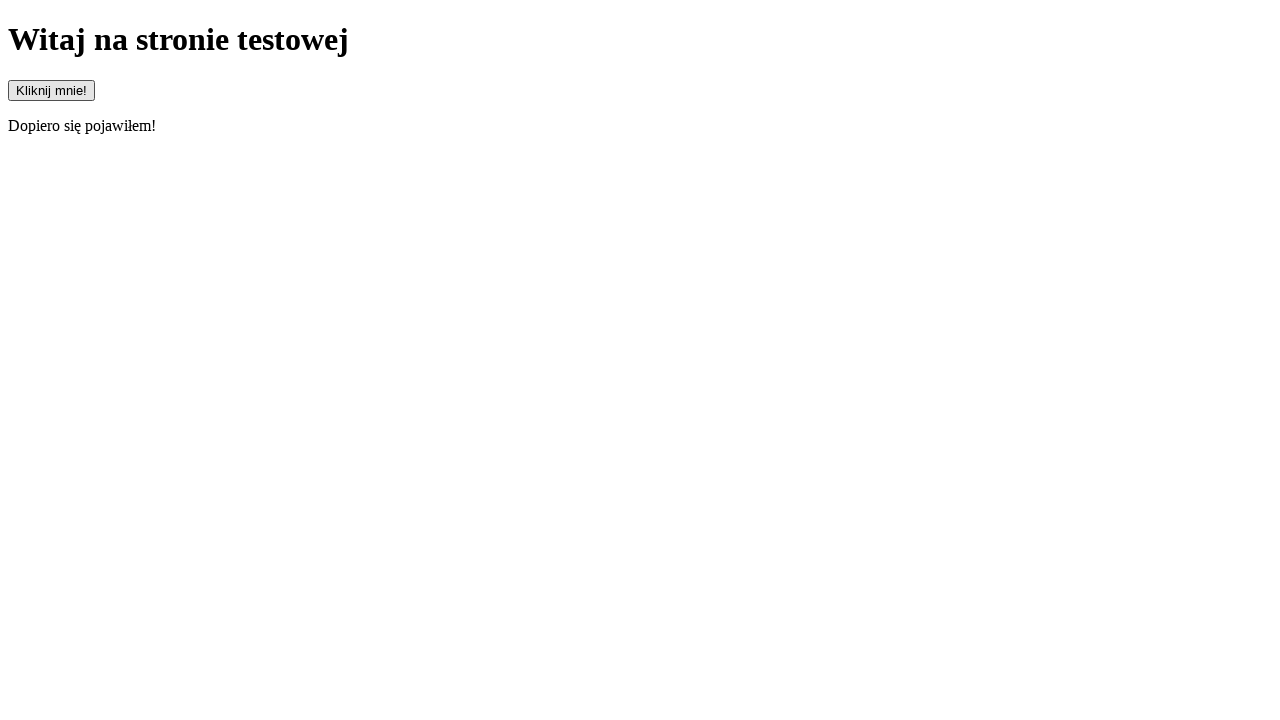